Fills out a comprehensive registration form including personal details, contact information, skills, language preferences, country selection, date of birth, and password fields

Starting URL: http://demo.automationtesting.in/Register.html

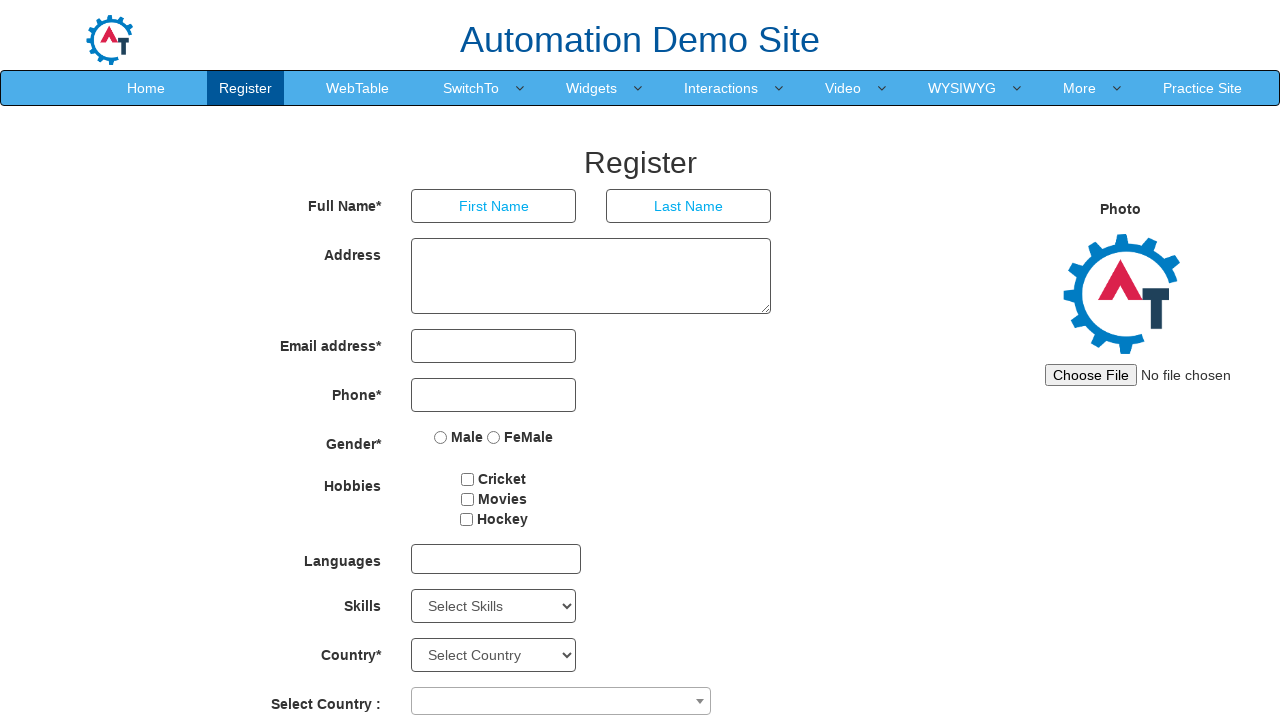

Filled first name field with 'John' on xpath=//*[@id='basicBootstrapForm']/div[1]/div[1]/input
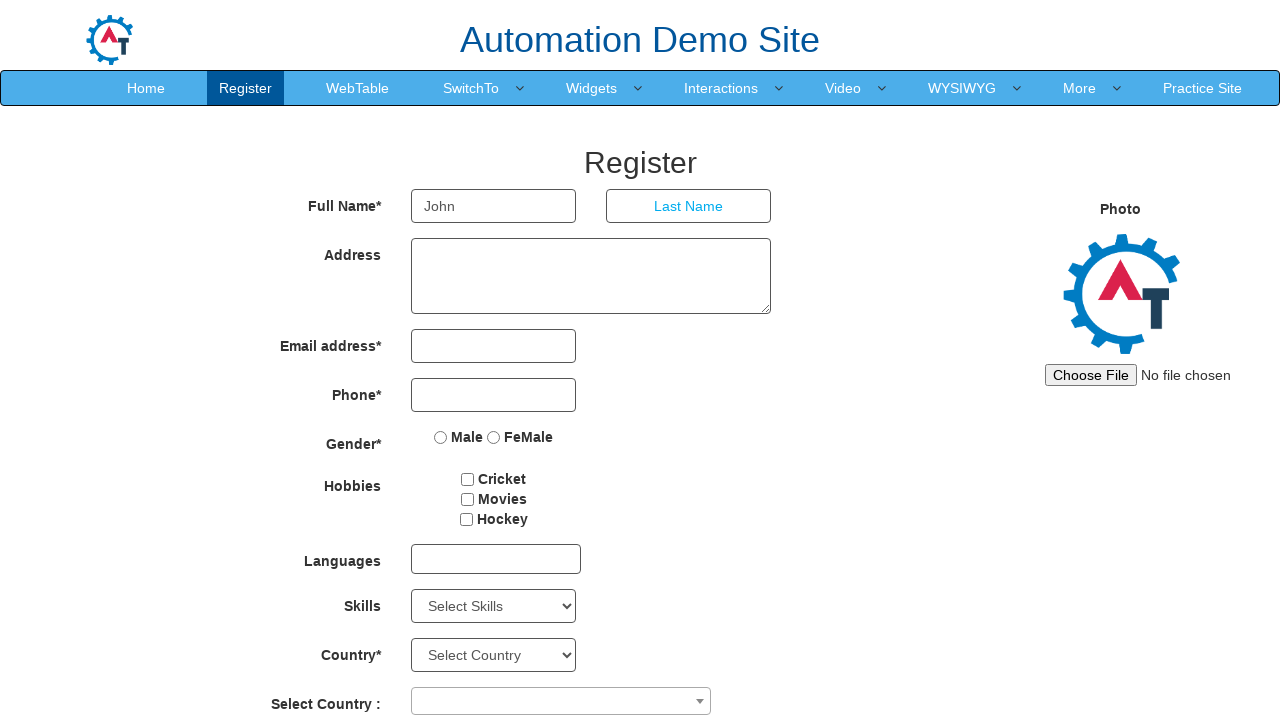

Filled last name field with 'Smith' on xpath=//*[@id='basicBootstrapForm']/div[1]/div[2]/input
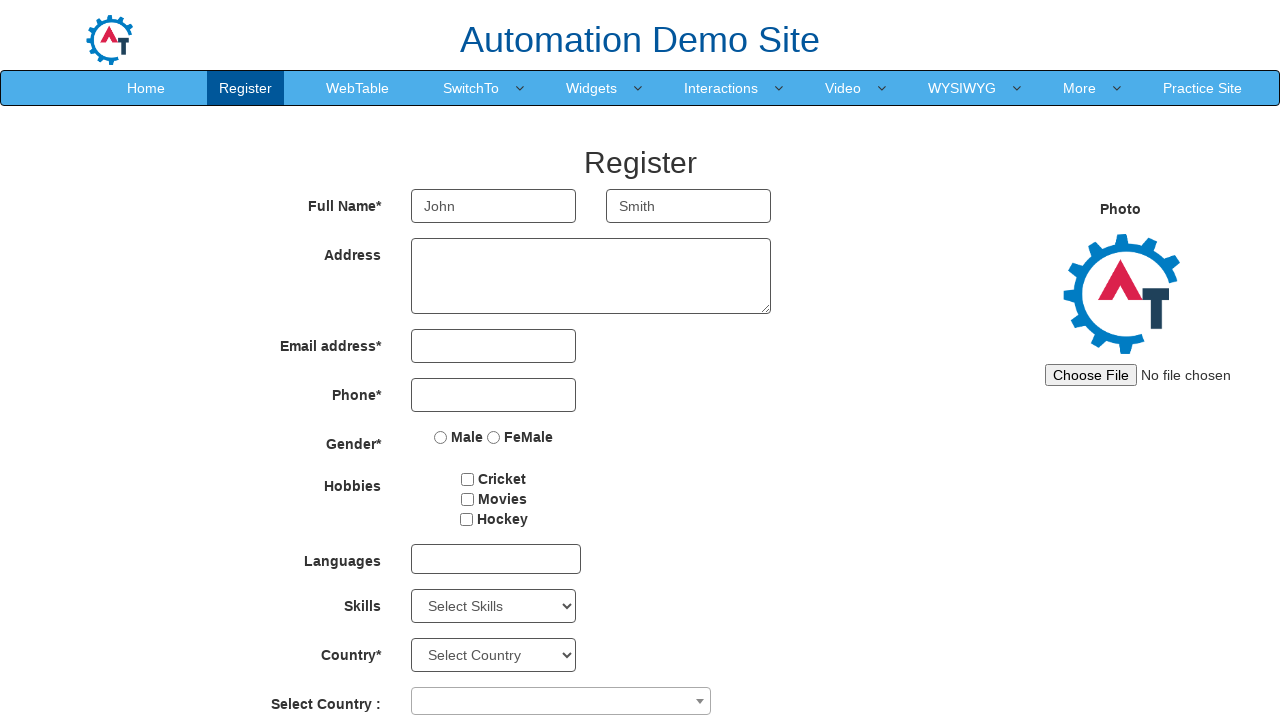

Filled address field with '123 Main Street, Apt 4B' on xpath=//*[@id='basicBootstrapForm']/div[2]/div/textarea
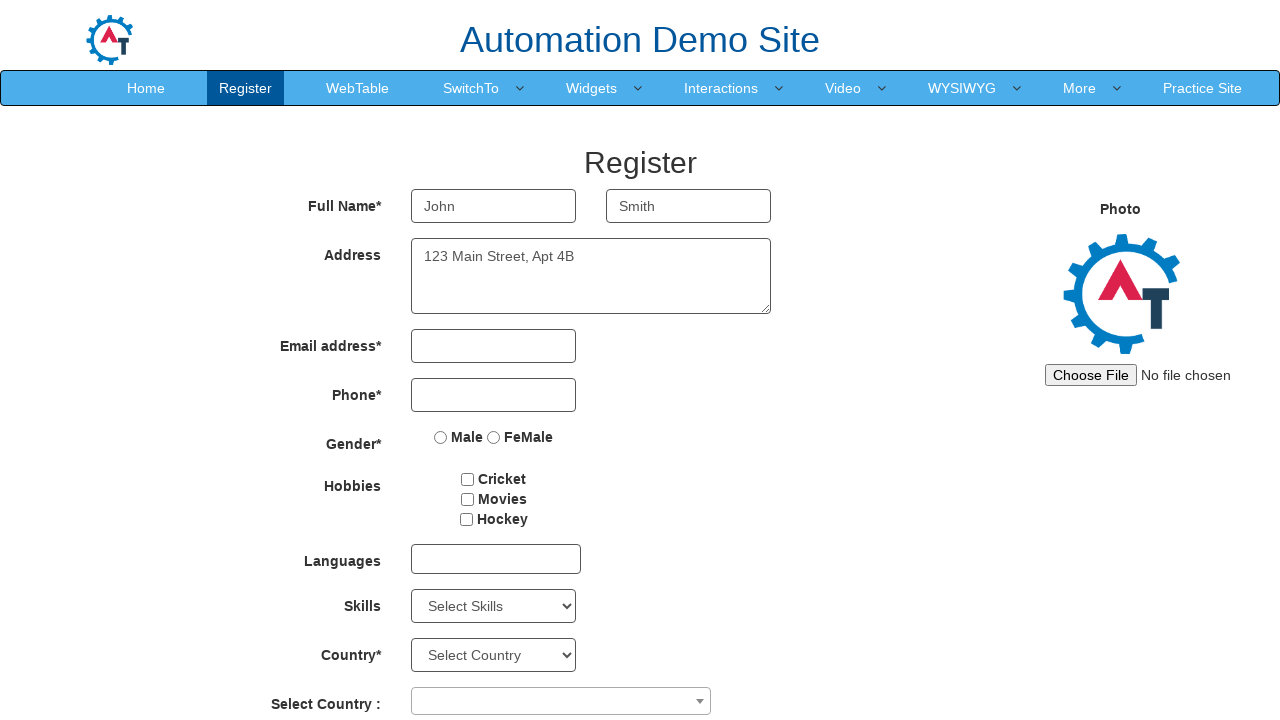

Filled email field with 'john.smith@example.com' on xpath=//*[@id='eid']/input
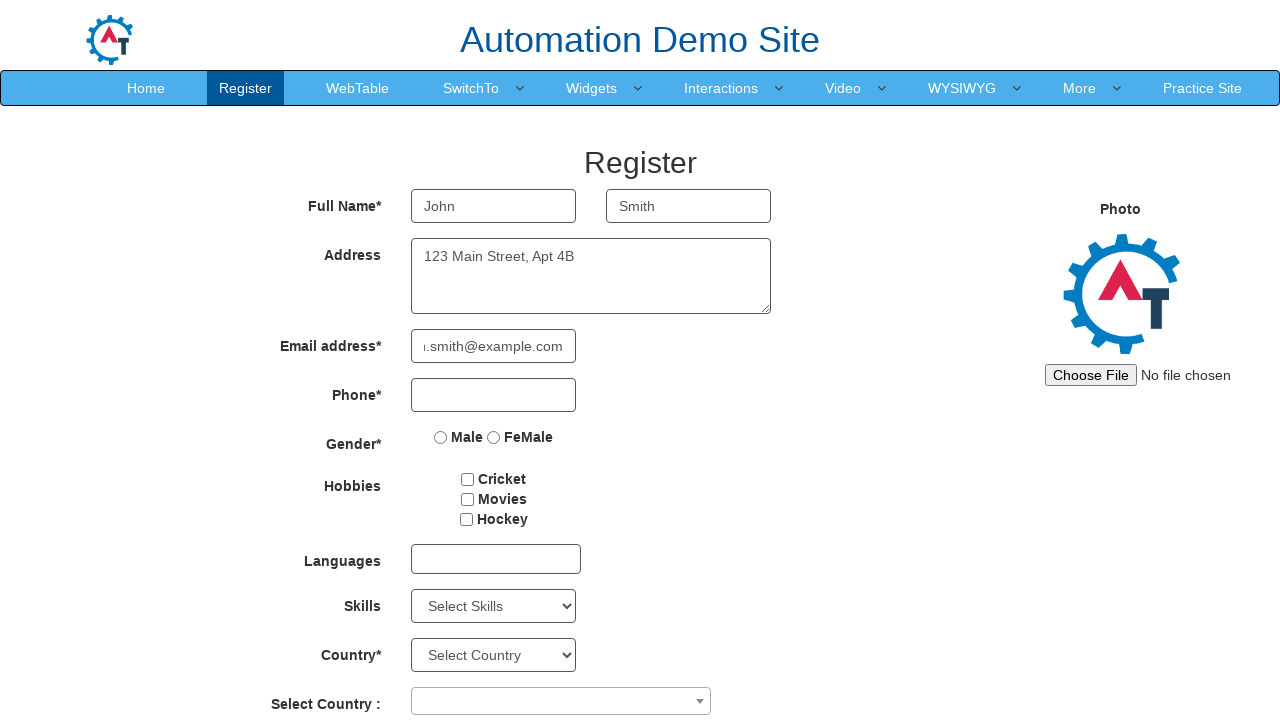

Filled phone number field with '5551234567' on xpath=//*[@id='basicBootstrapForm']/div[4]/div/input
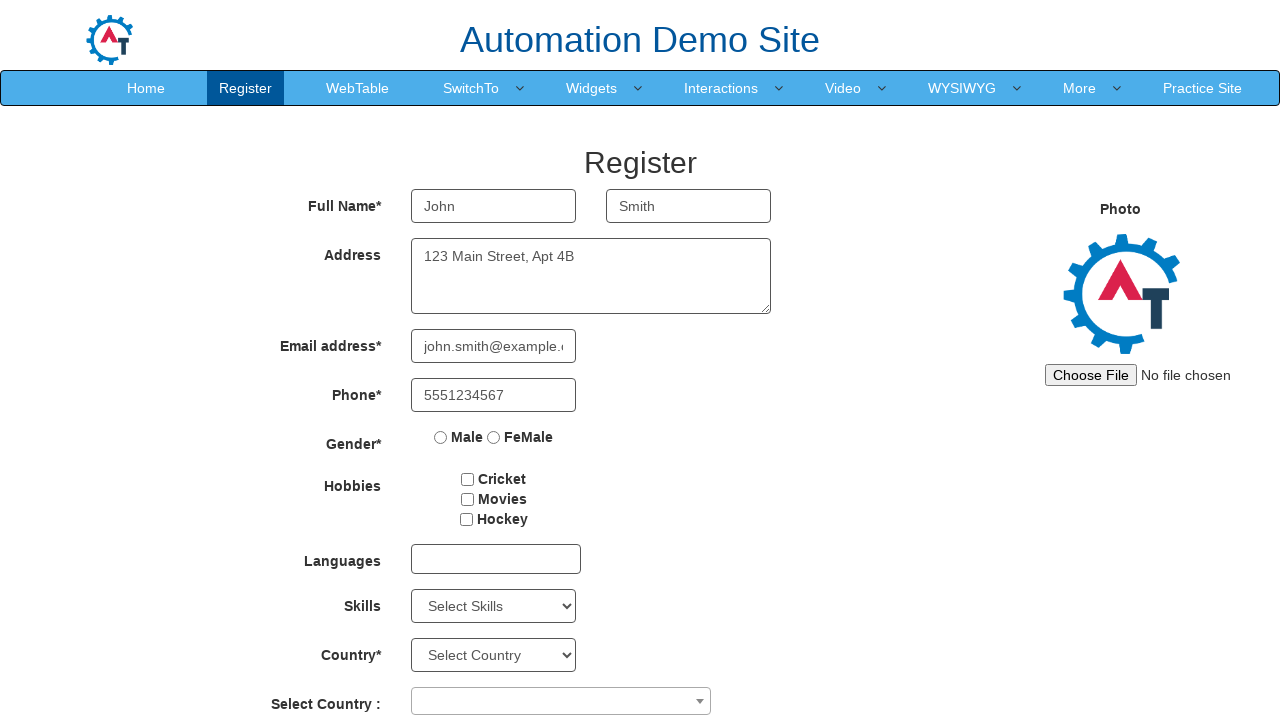

Selected gender radio button at (441, 437) on xpath=//*[@id='basicBootstrapForm']/div[5]/div/label[1]/input
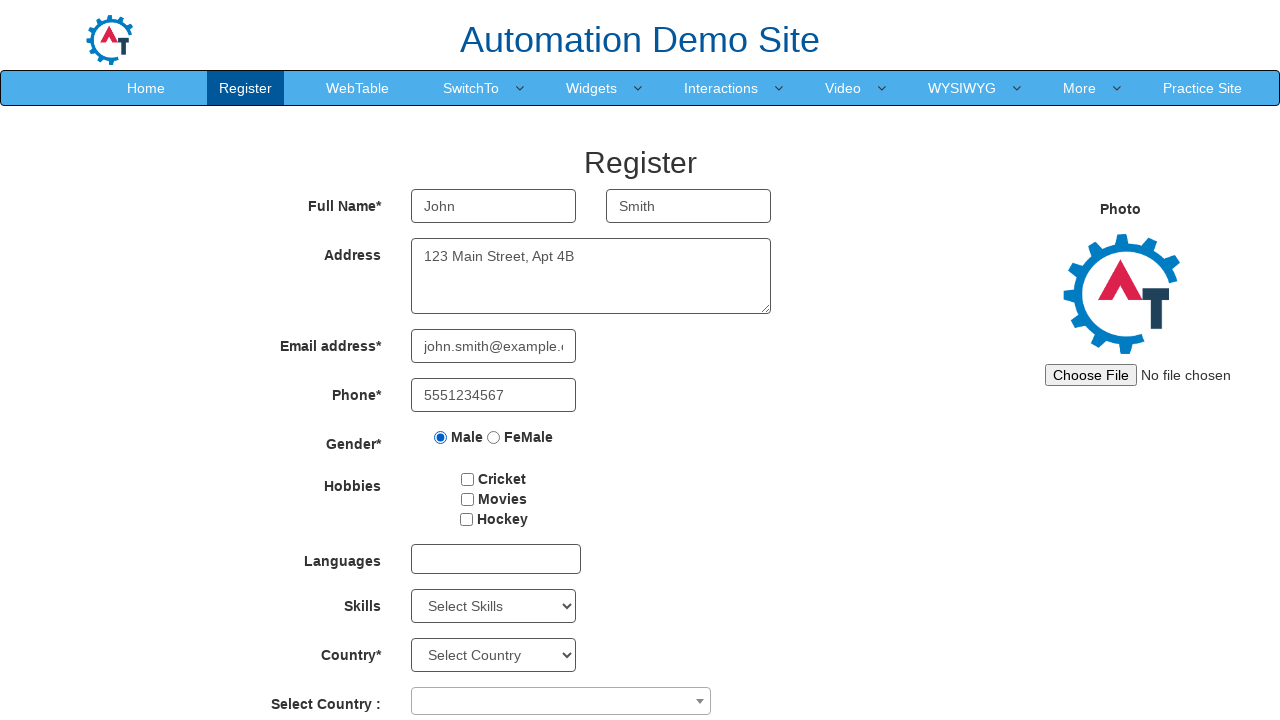

Selected hobbies checkbox at (467, 499) on #checkbox2
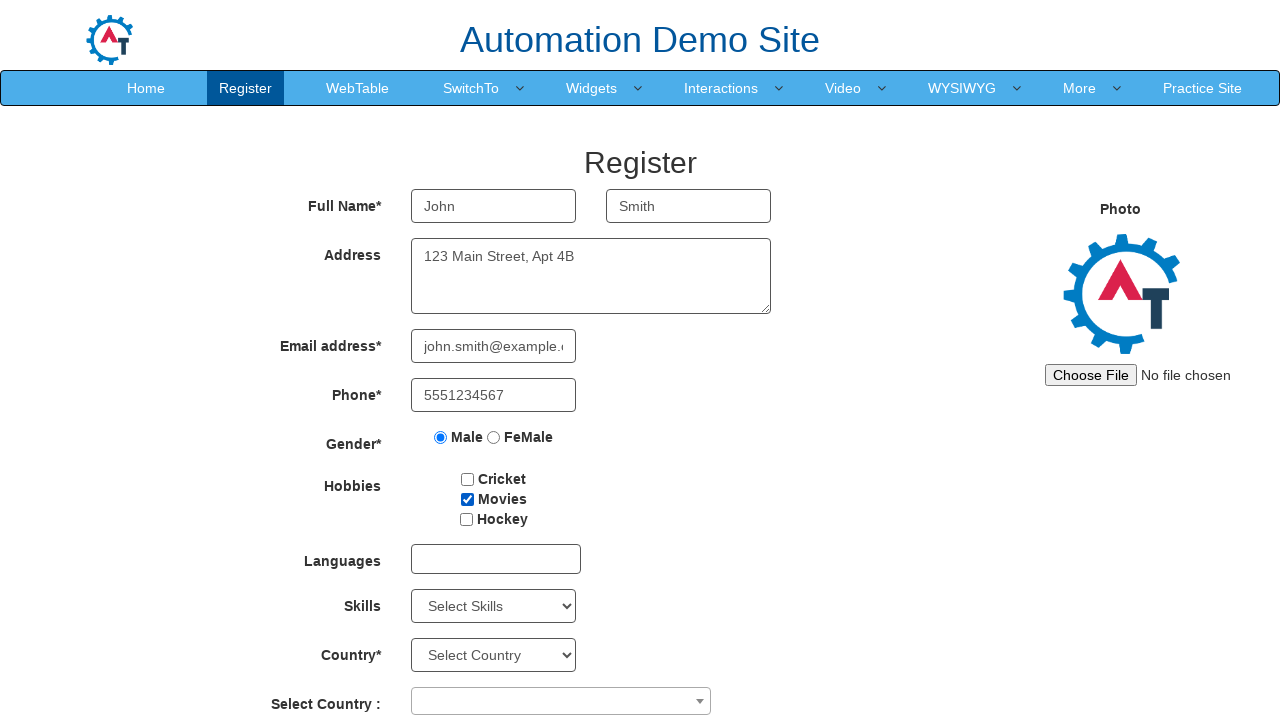

Opened language dropdown at (496, 559) on #msdd
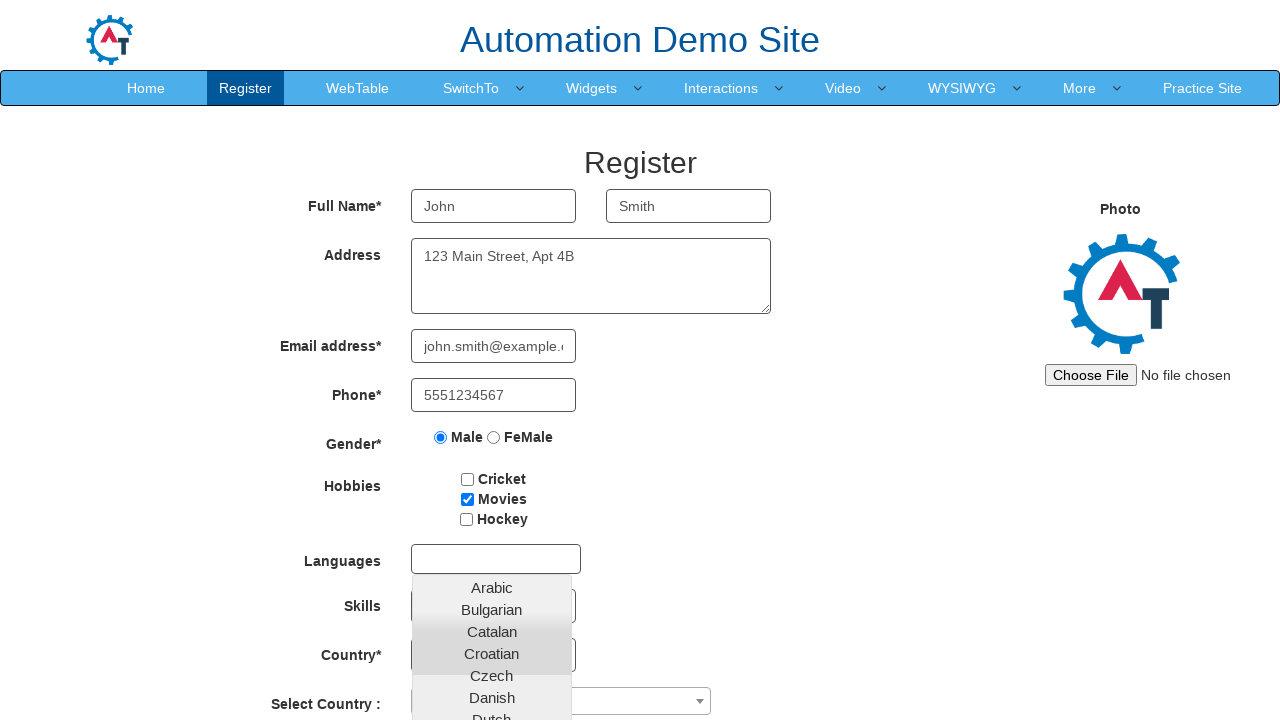

Selected language from dropdown at (492, 688) on xpath=//*[@id='basicBootstrapForm']/div[7]/div/multi-select/div[2]/ul/li[29]/a
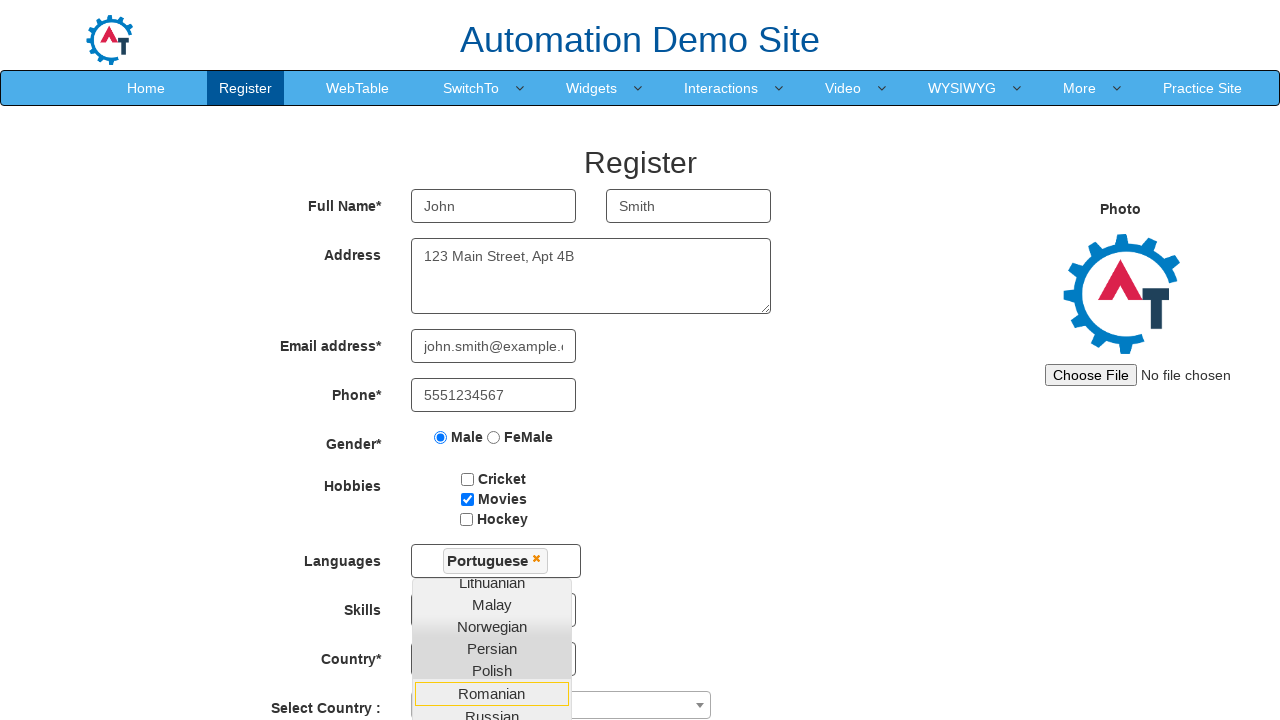

Selected 'HTML' from skills dropdown on #Skills
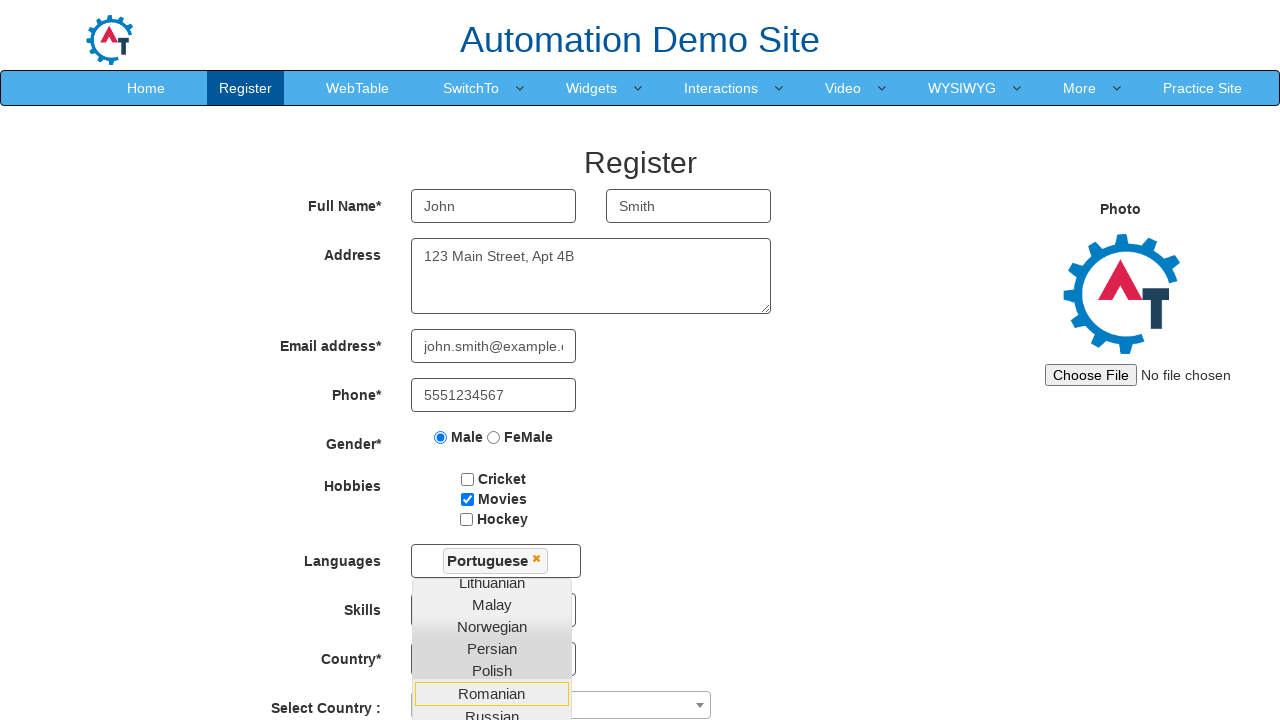

Selected 'Select Country' from countries dropdown on #countries
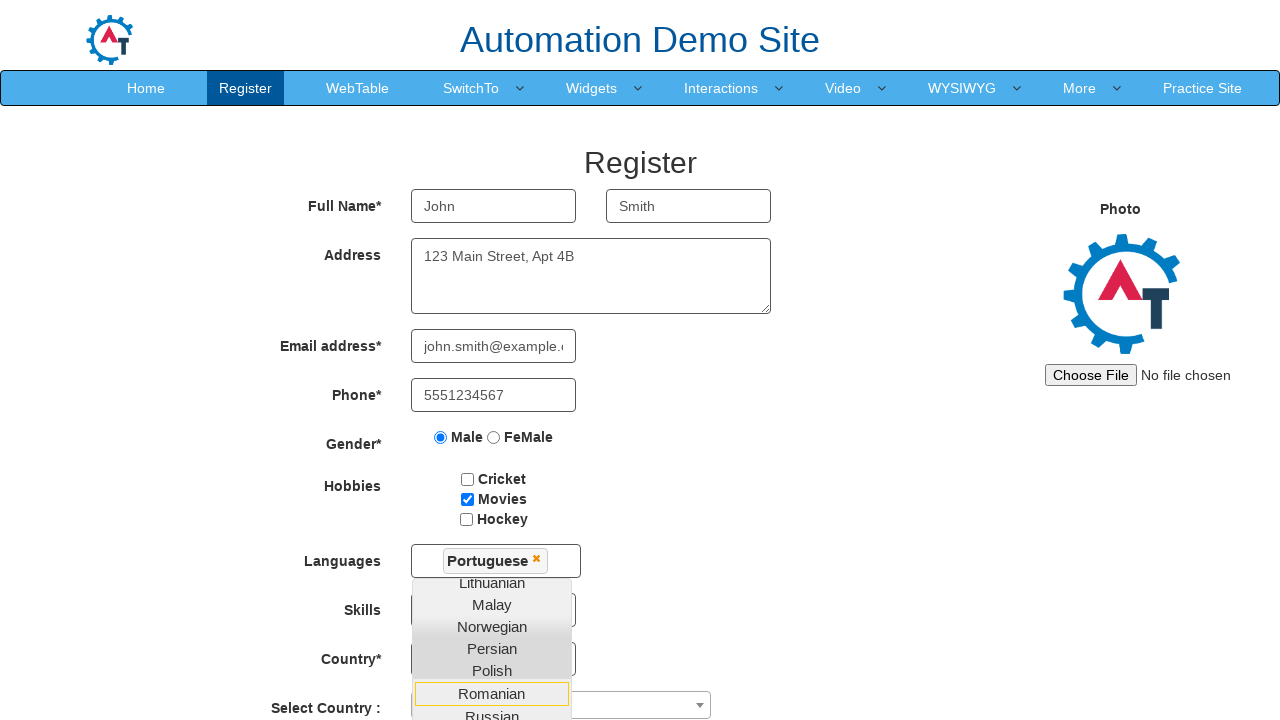

Selected 'Japan' from country dropdown on #country
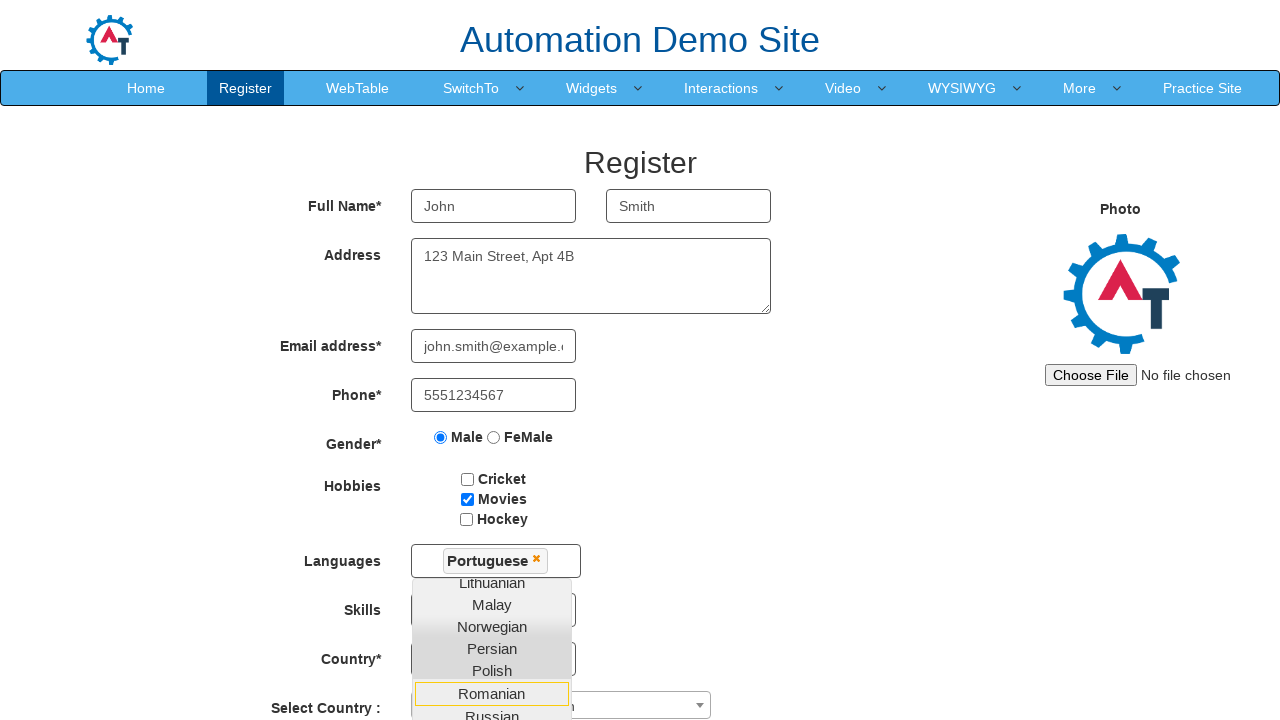

Selected birth year '1994' on #yearbox
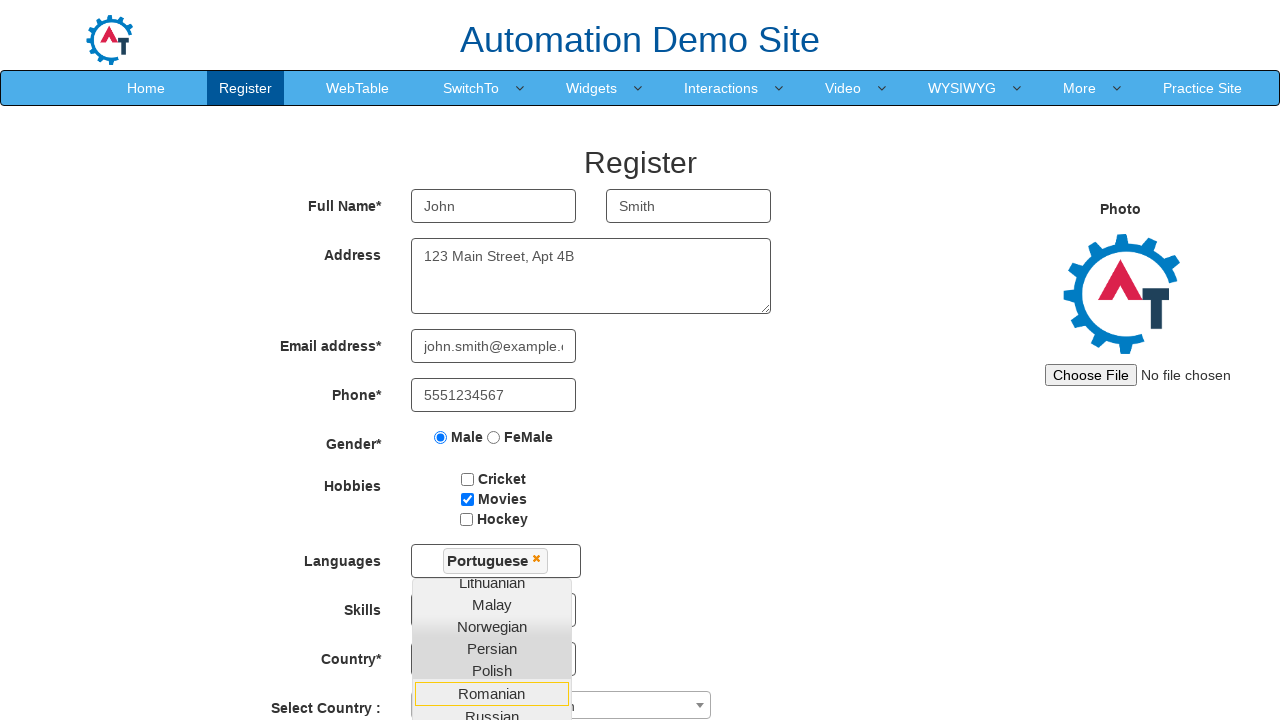

Selected birth month 'August' on xpath=//*[@id='basicBootstrapForm']/div[11]/div[2]/select
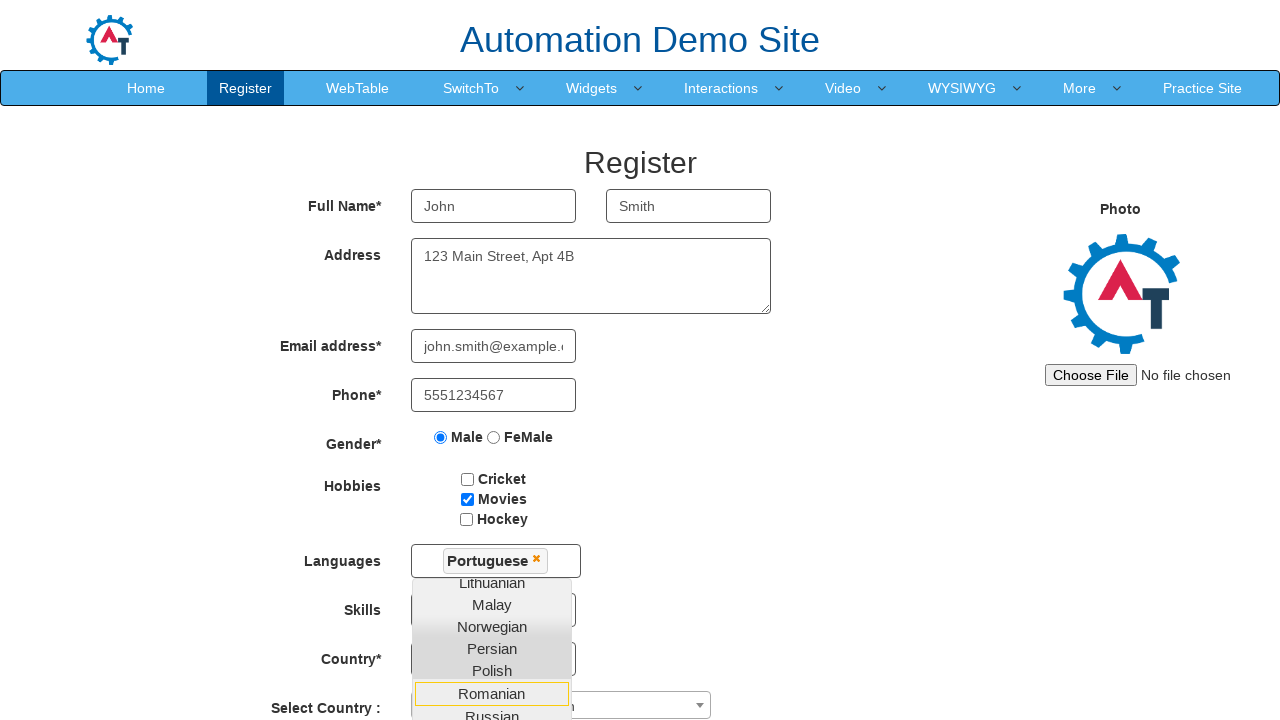

Selected birth day '25' on #daybox
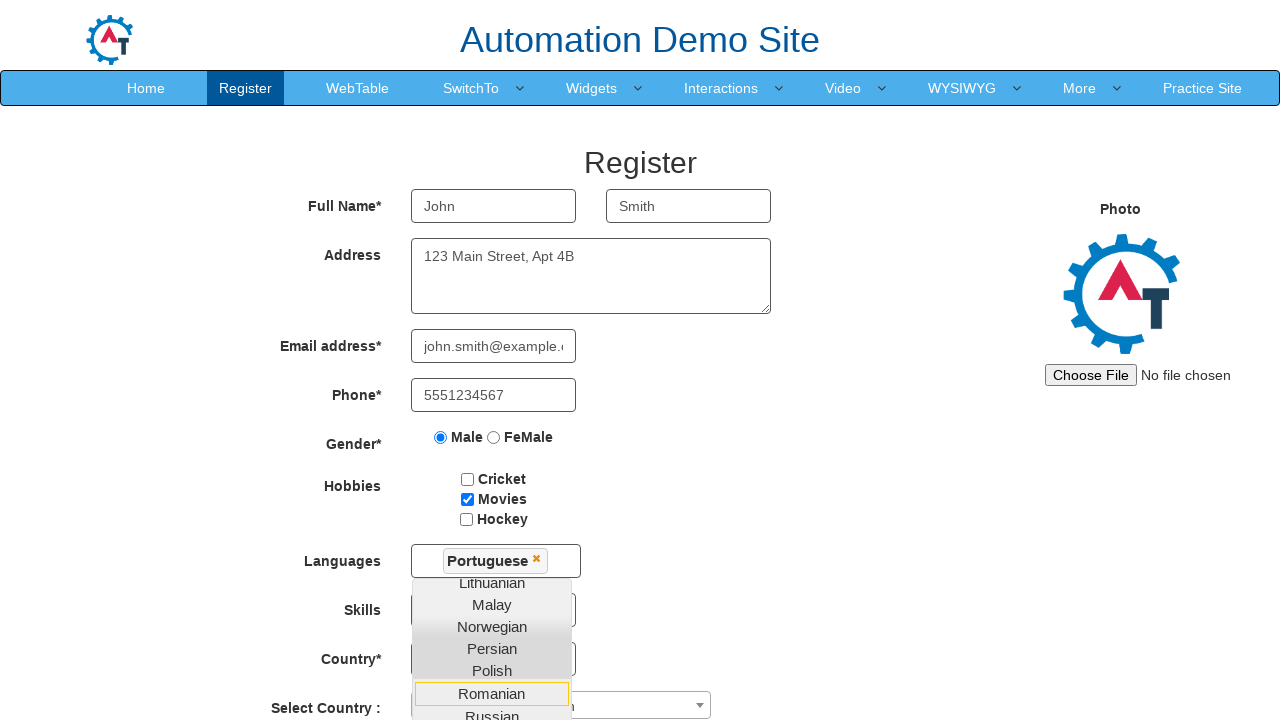

Filled password field with 'SecurePass123' on #firstpassword
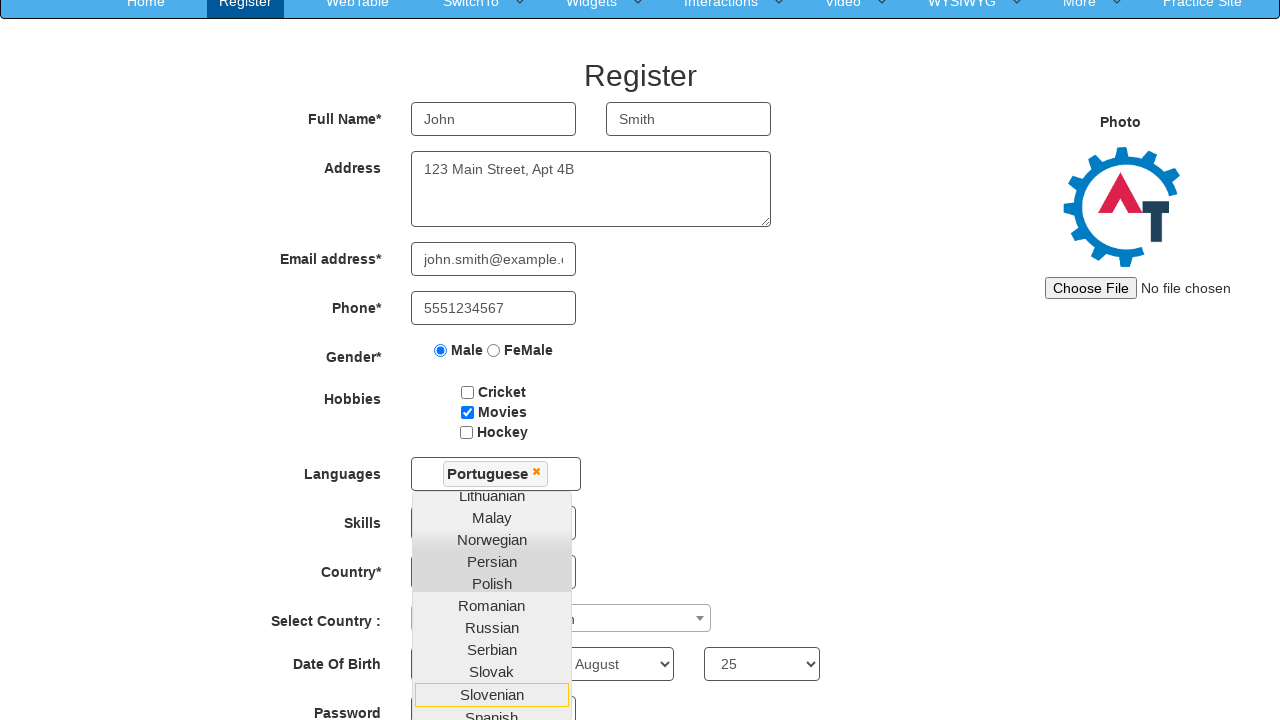

Confirmed password with 'SecurePass123' on #secondpassword
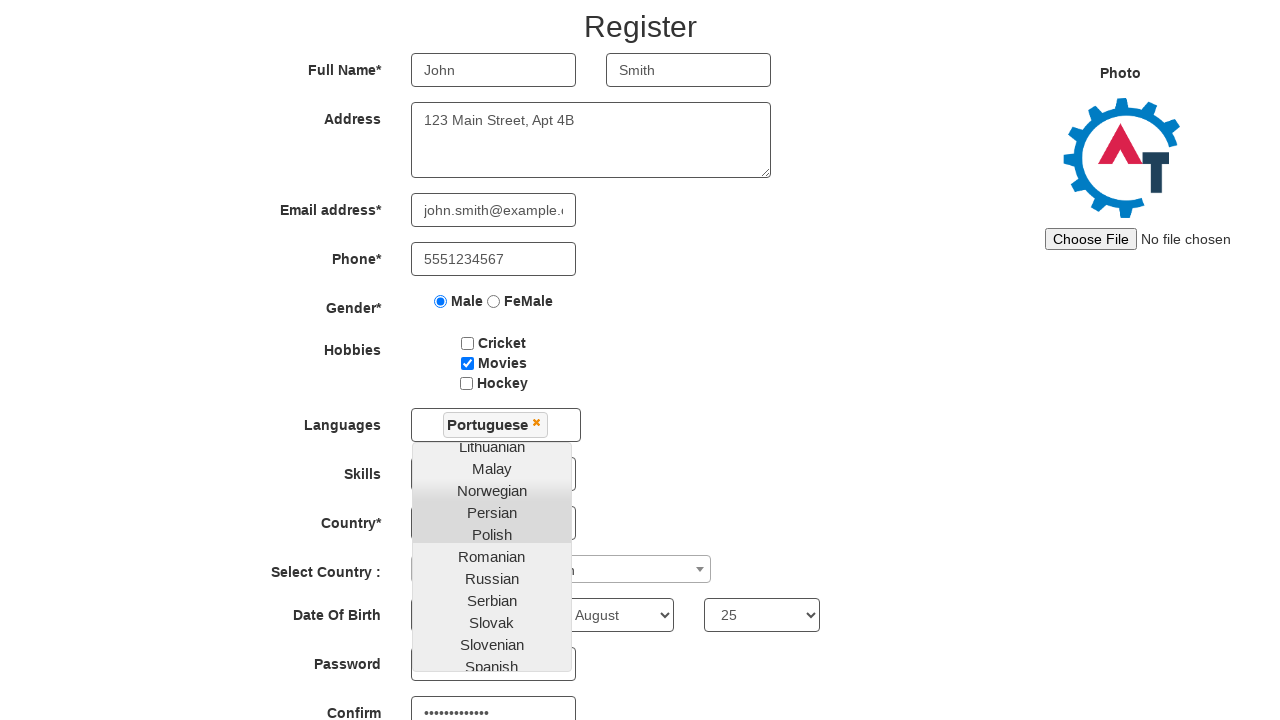

Clicked submit button to submit registration form at (572, 623) on #submitbtn
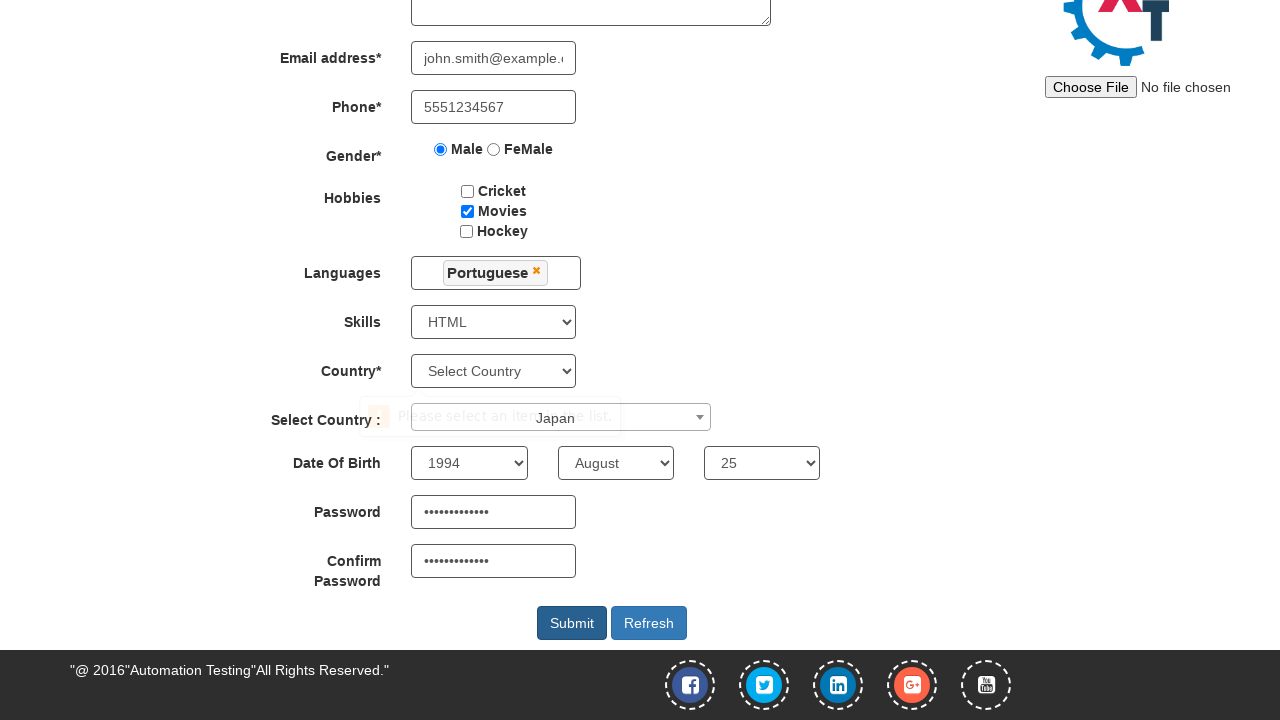

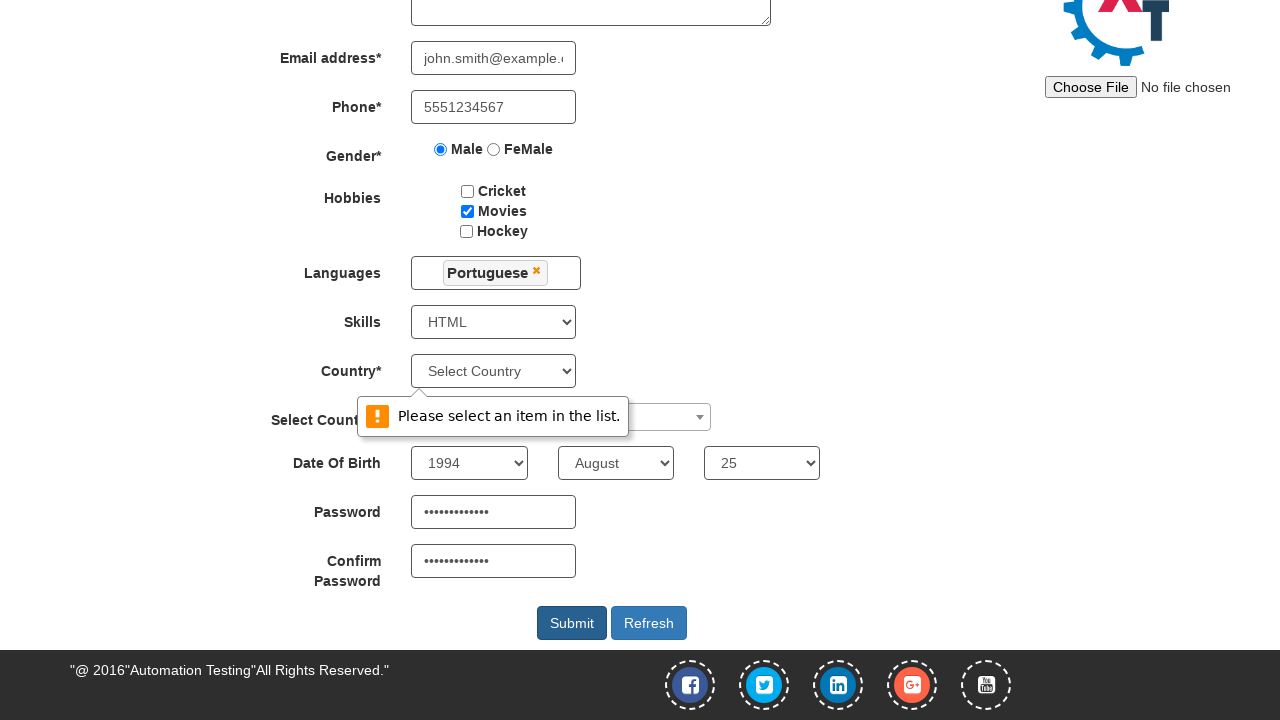